Tests the Returns/Refund info footer link by clicking it and verifying the page navigates correctly

Starting URL: https://www.leomax.ru

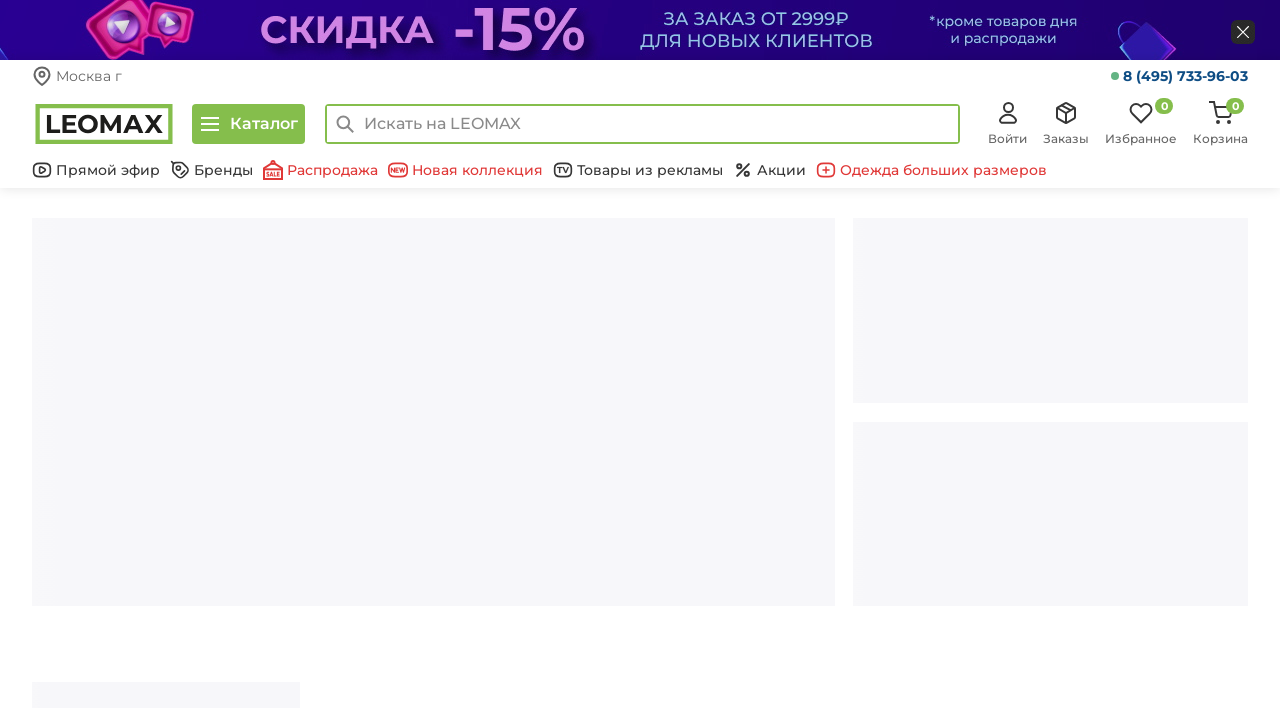

Clicked Returns/Refund info footer link at (577, 361) on .col-xs-3 a[href='/info/vozvrat/']
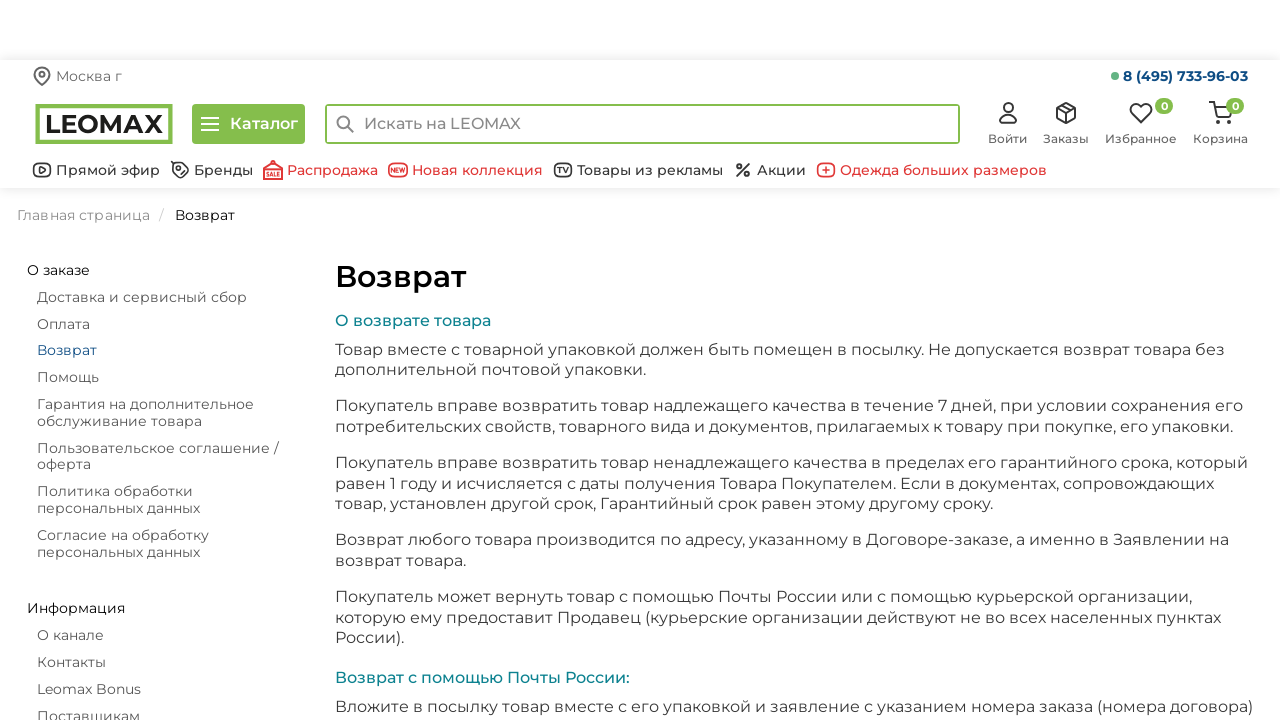

Page loaded after clicking refund link
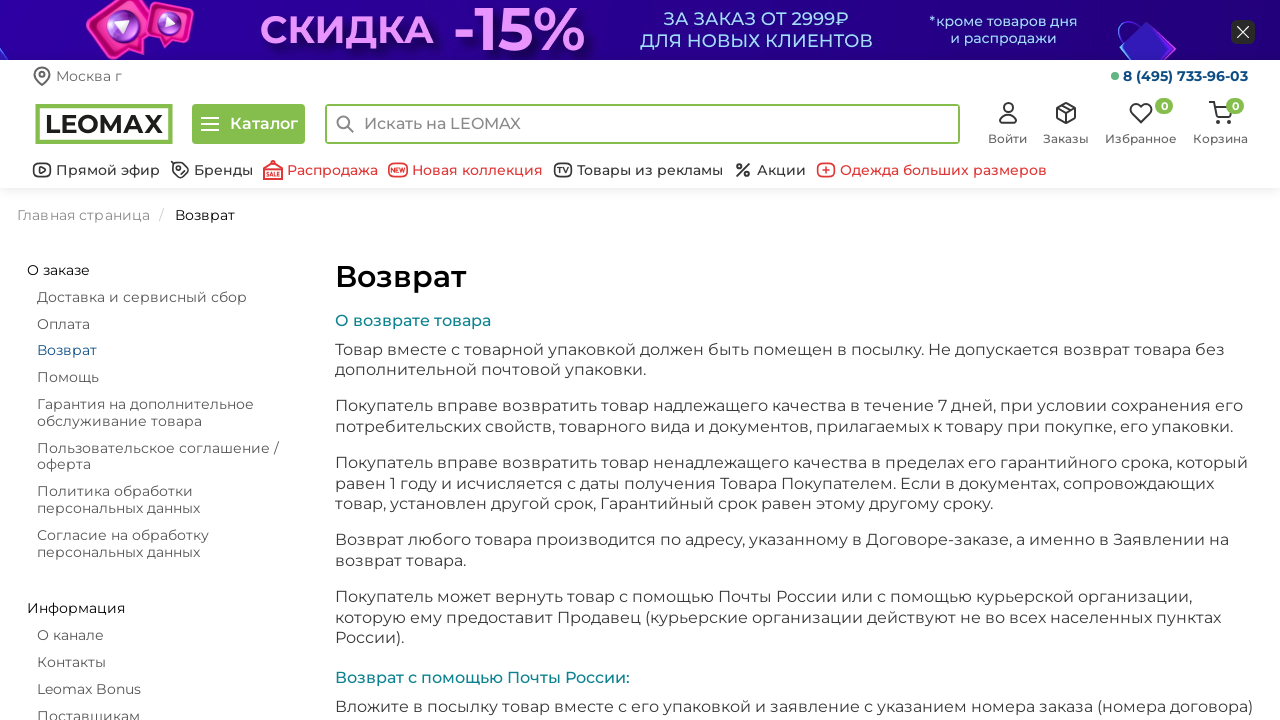

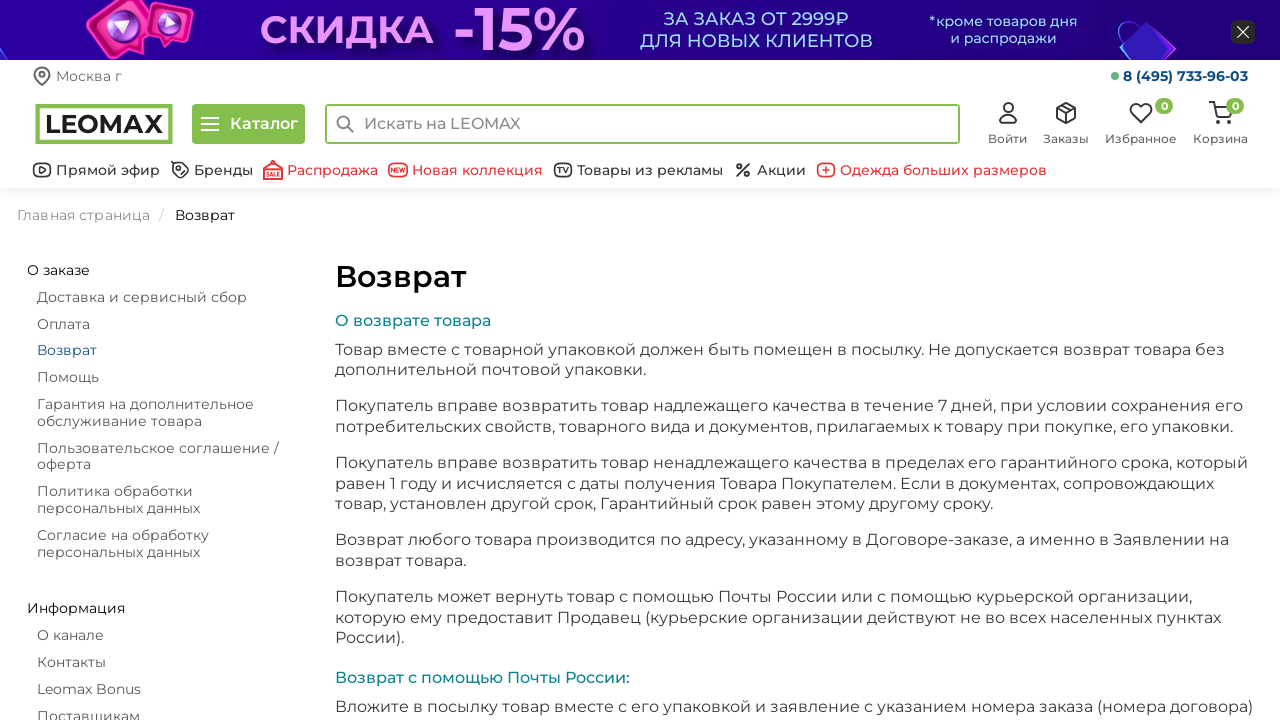